Tests a math problem solver by reading two numbers, calculating their sum, and selecting the result from a dropdown

Starting URL: http://suninjuly.github.io/selects2.html

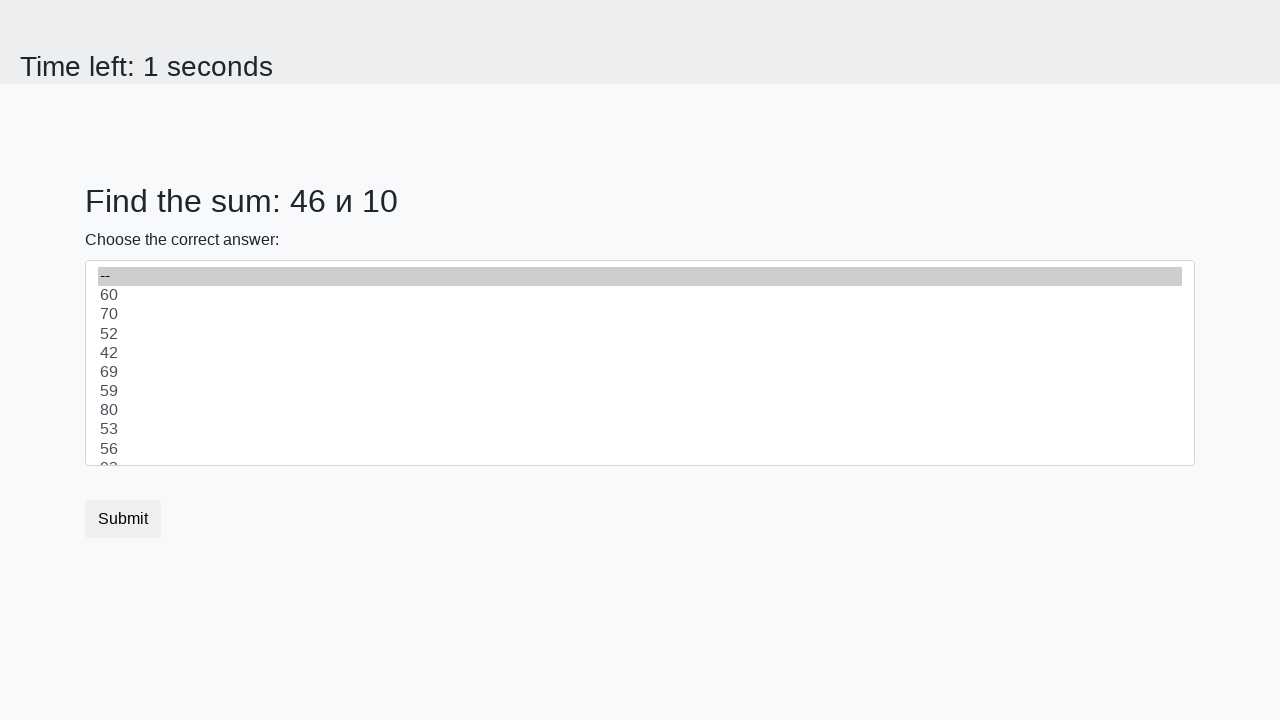

Retrieved first number from page
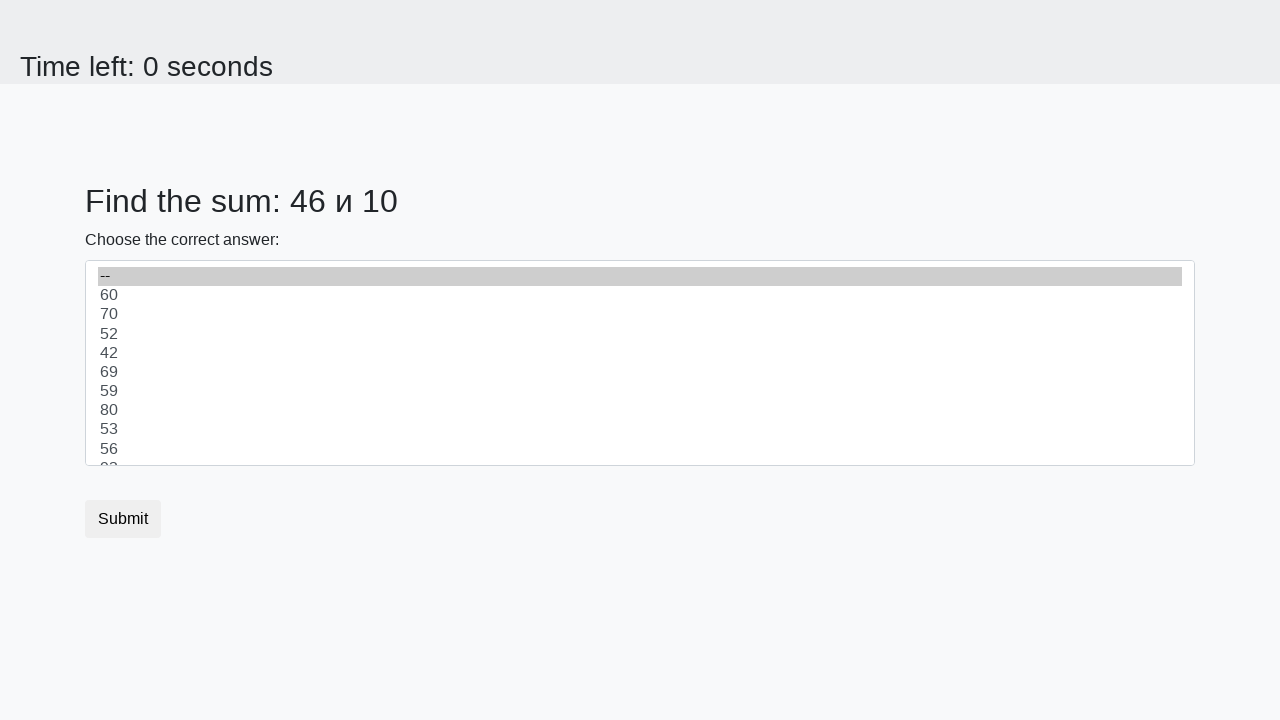

Retrieved second number from page
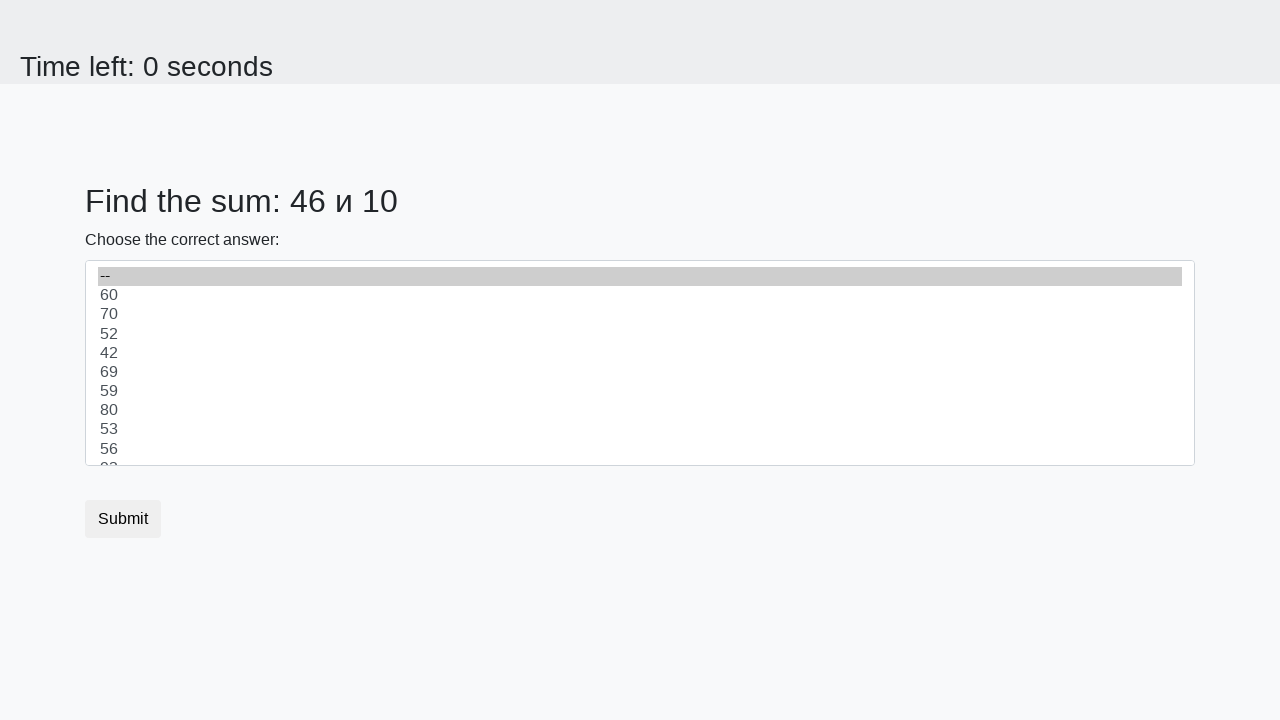

Calculated sum: 46 + 10 = 56
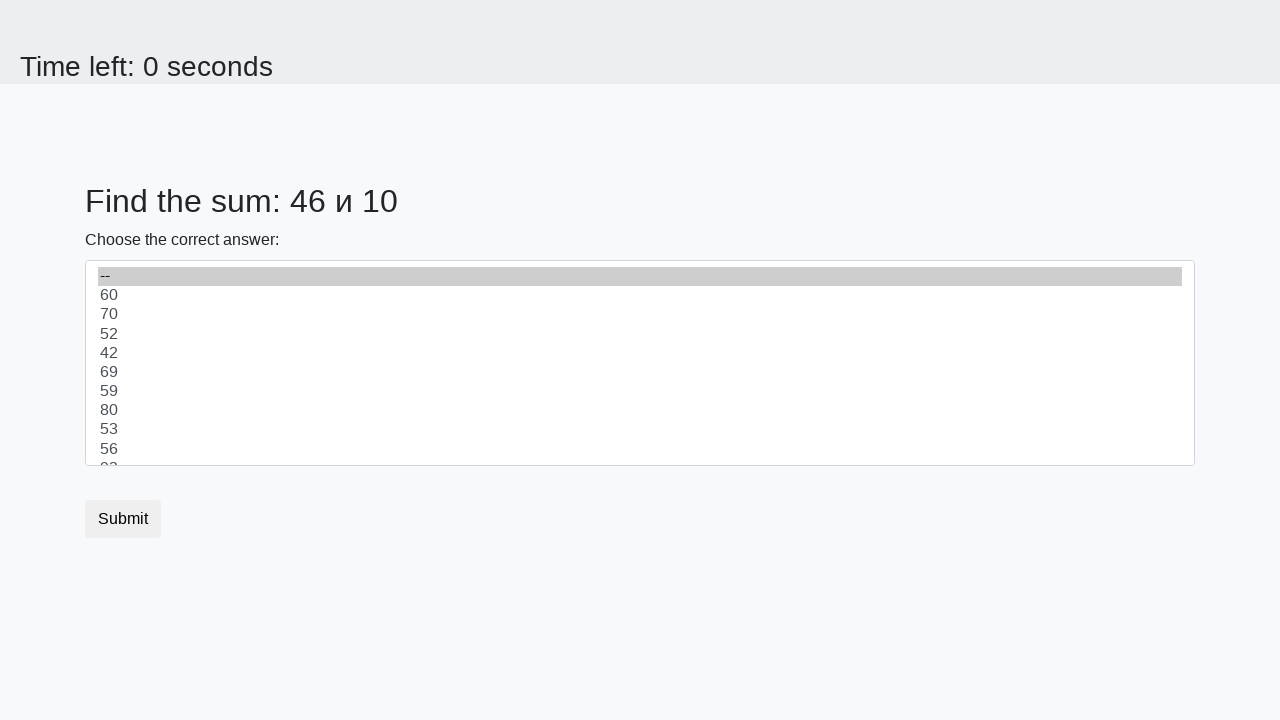

Selected 56 from dropdown on select
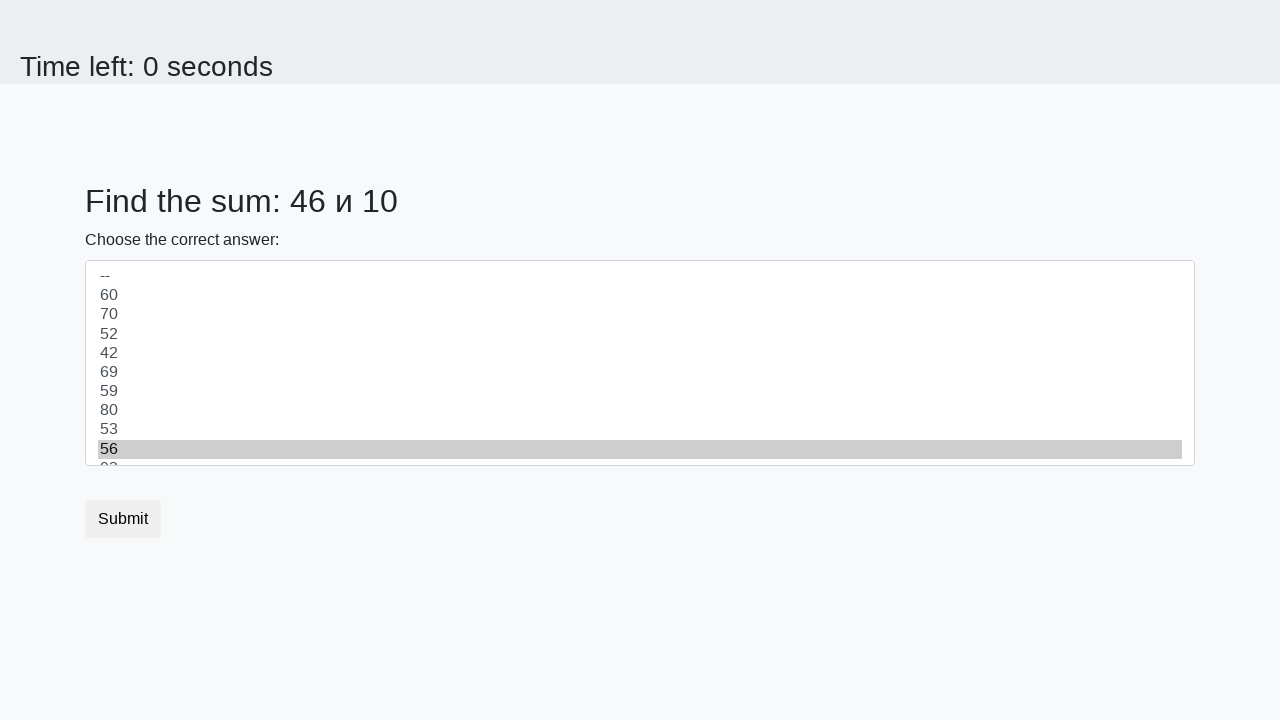

Clicked submit button at (123, 519) on button
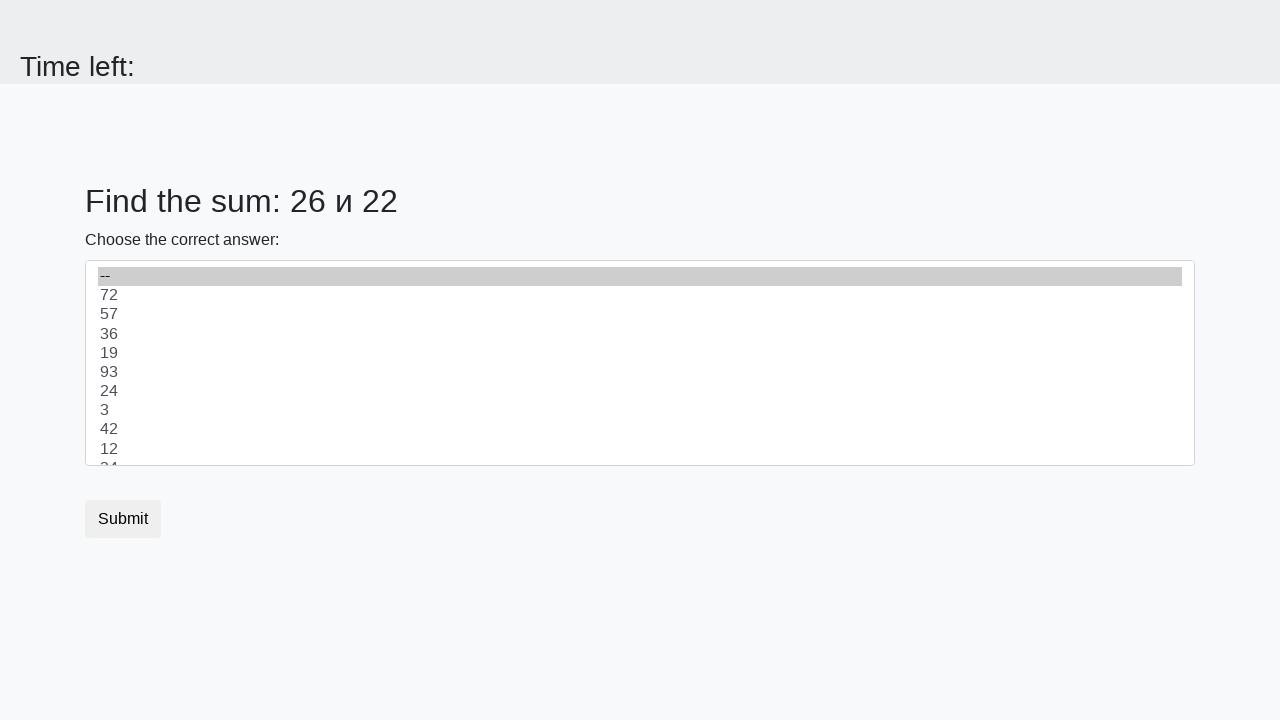

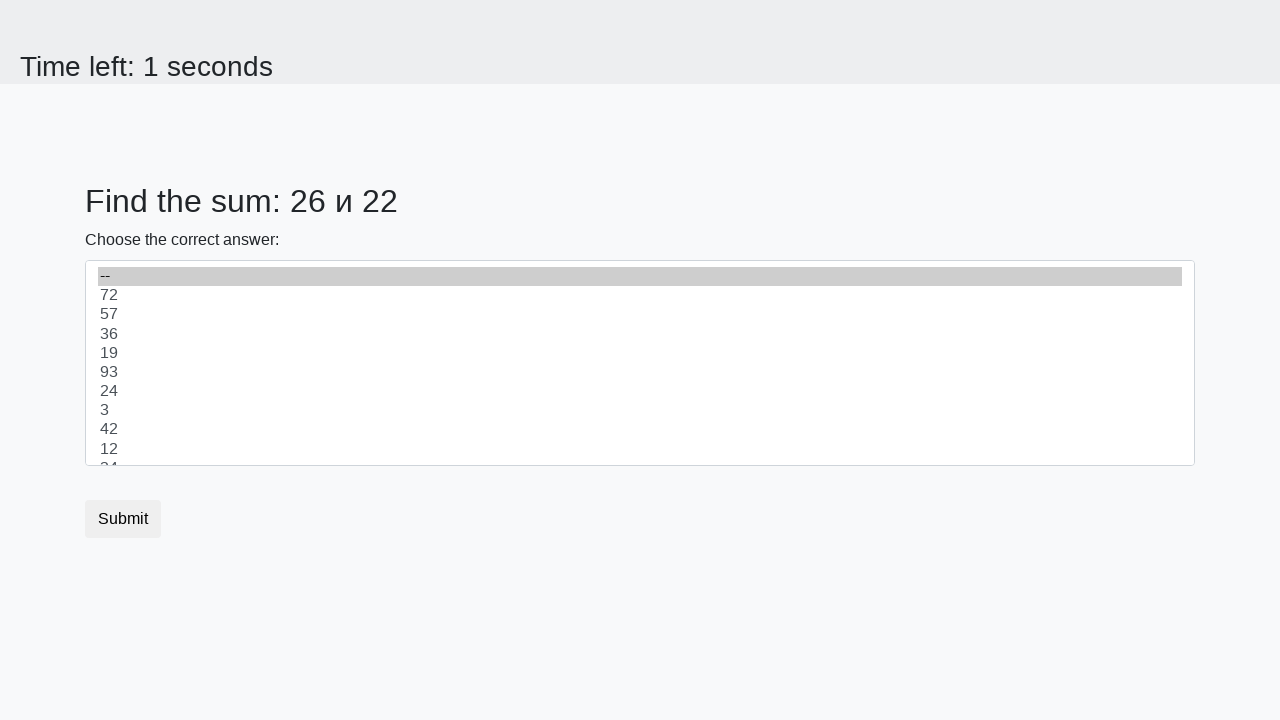